Verifies that the dropdown list, selection options, and output frame are all present on the page

Starting URL: https://ng-select.github.io/ng-select/

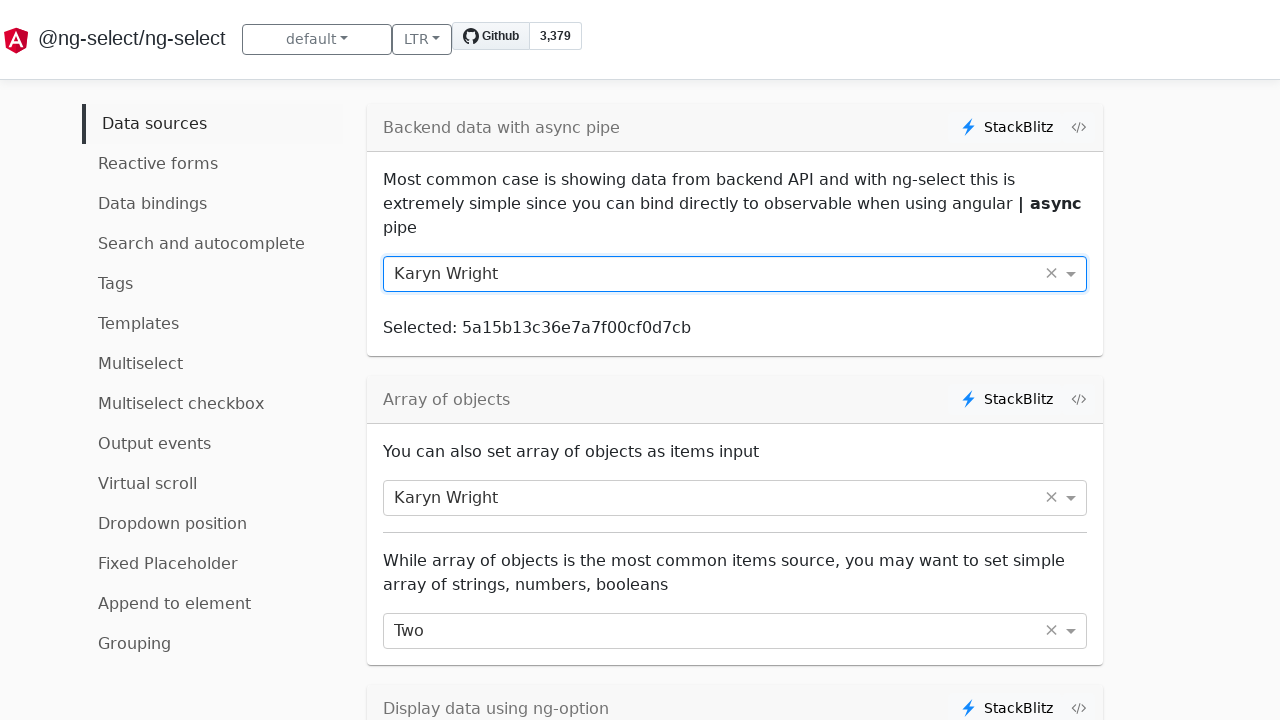

Verified dropdown list container is visible
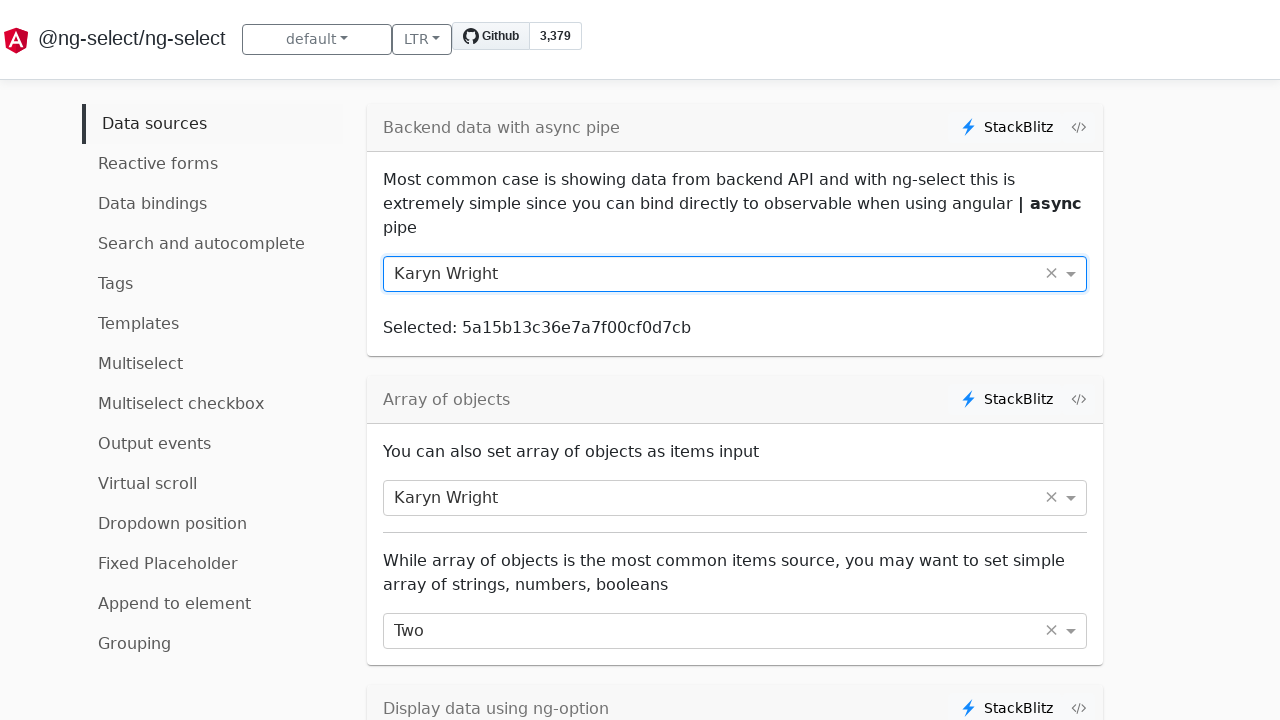

Verified ng-select component container is visible
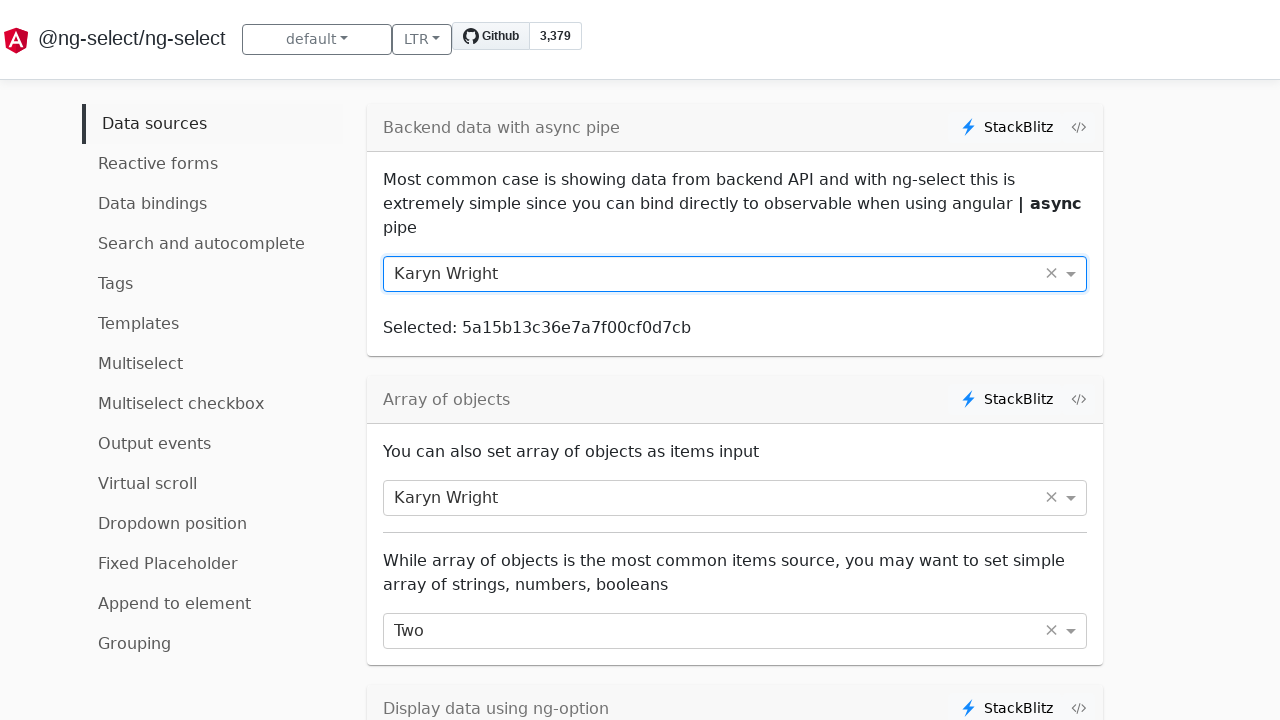

Clicked on dropdown list to open it at (735, 274) on div.ng-select-container.ng-has-value >> nth=0
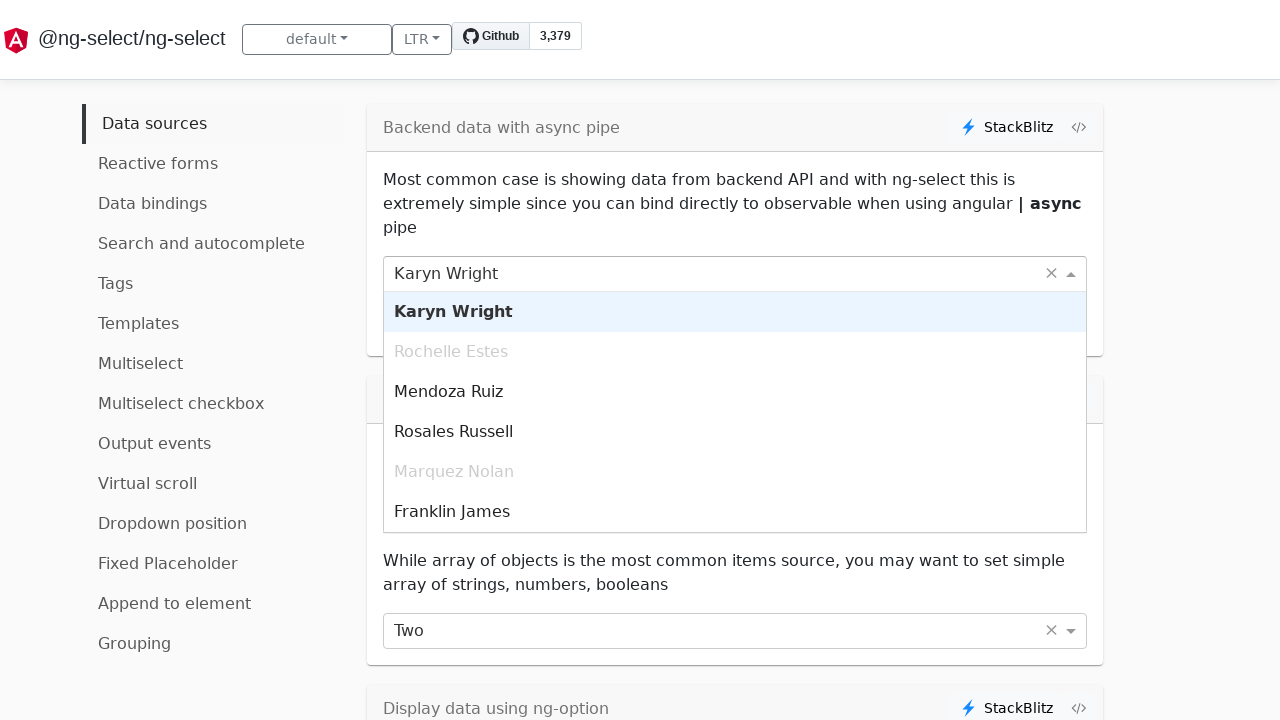

Dropdown panel opened revealing selection options
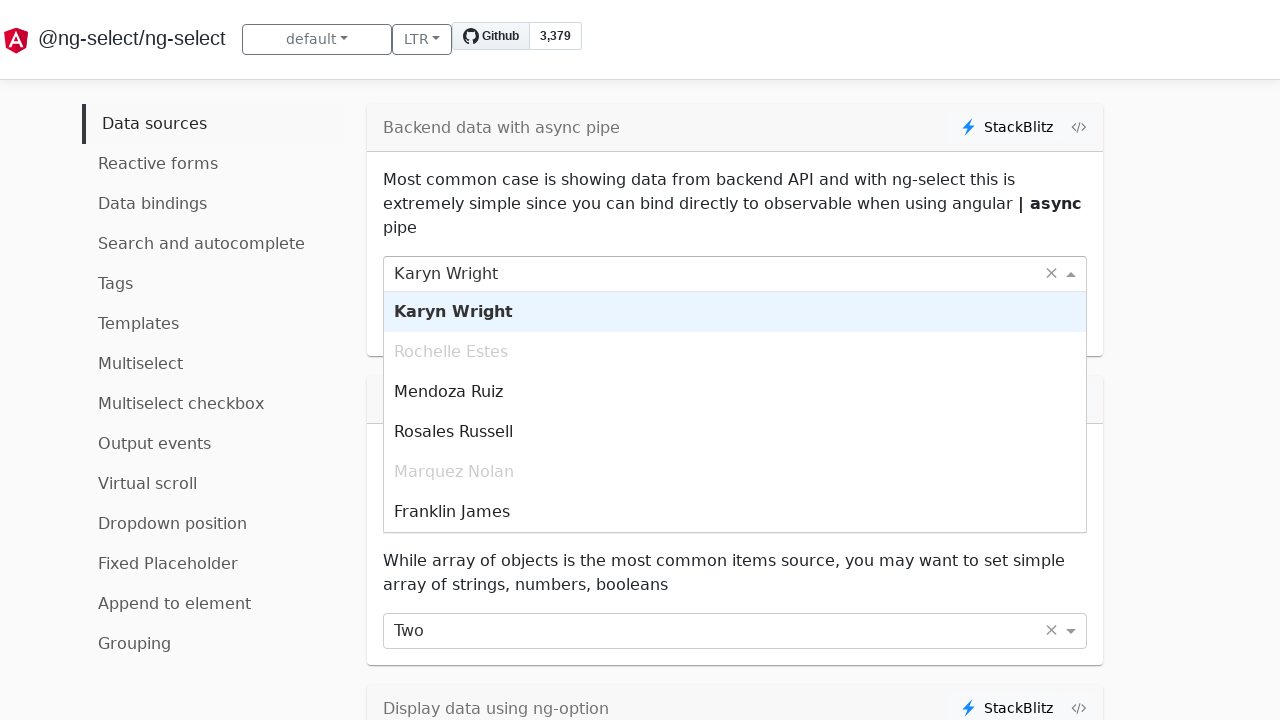

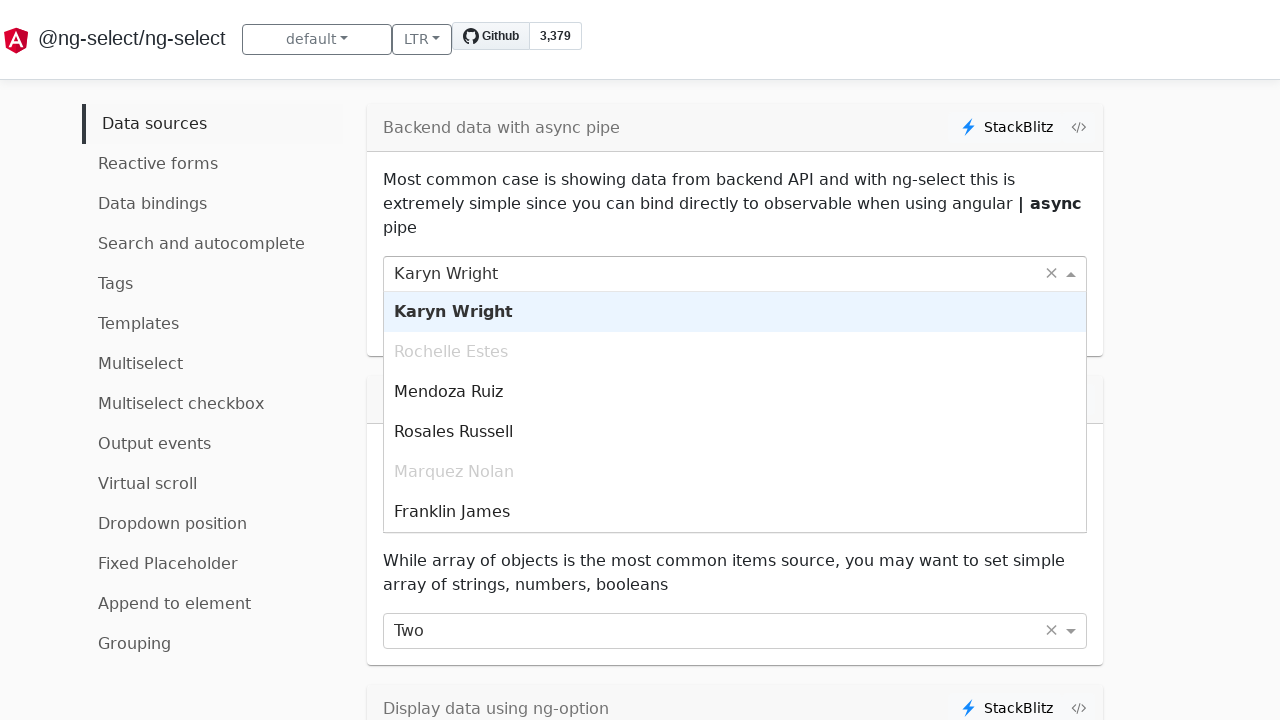